Navigates to a practice automation page and verifies that a dynamic web table with course information is properly displayed and accessible

Starting URL: https://www.rahulshettyacademy.com/AutomationPractice/

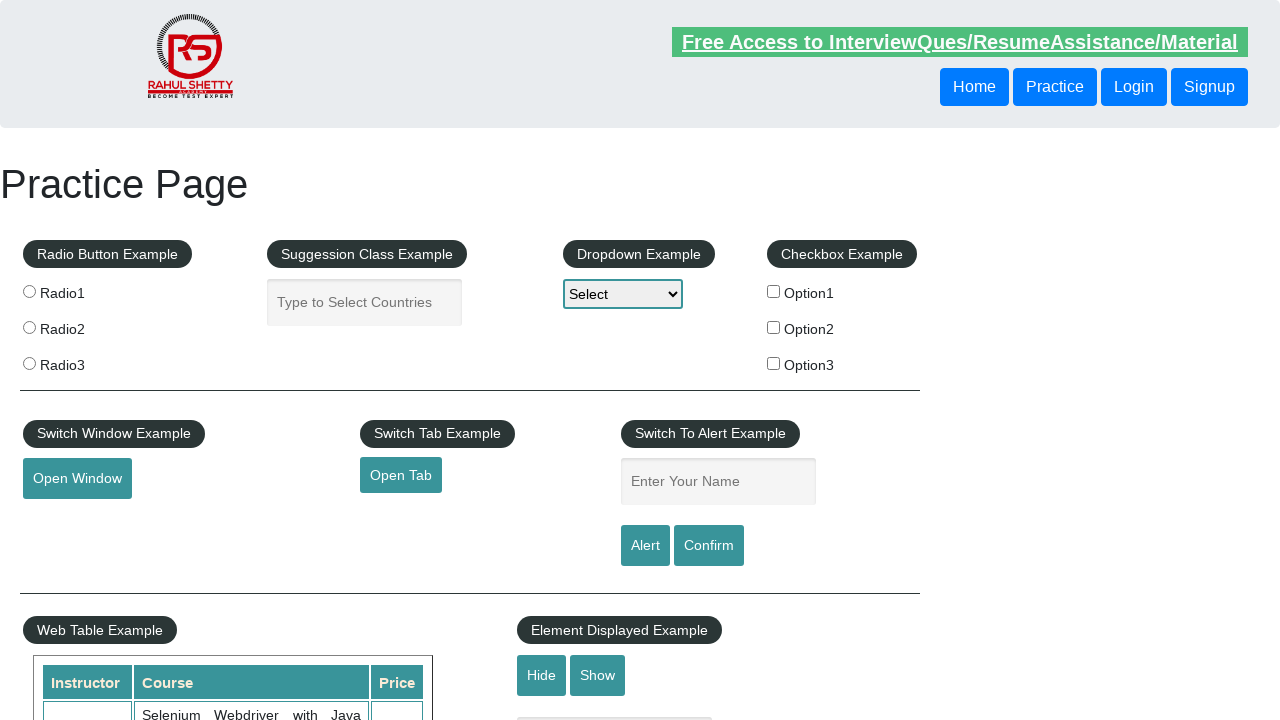

Waited for dynamic courses table to be visible
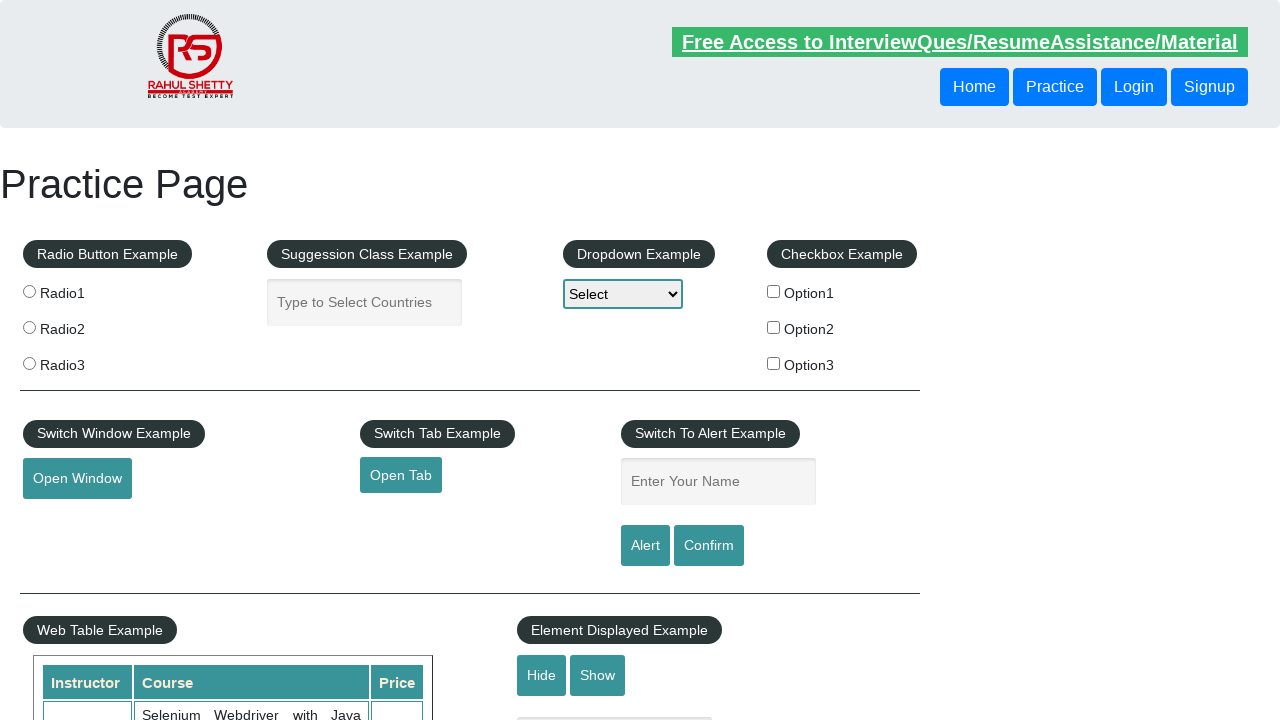

Retrieved all table rows - found 11 rows
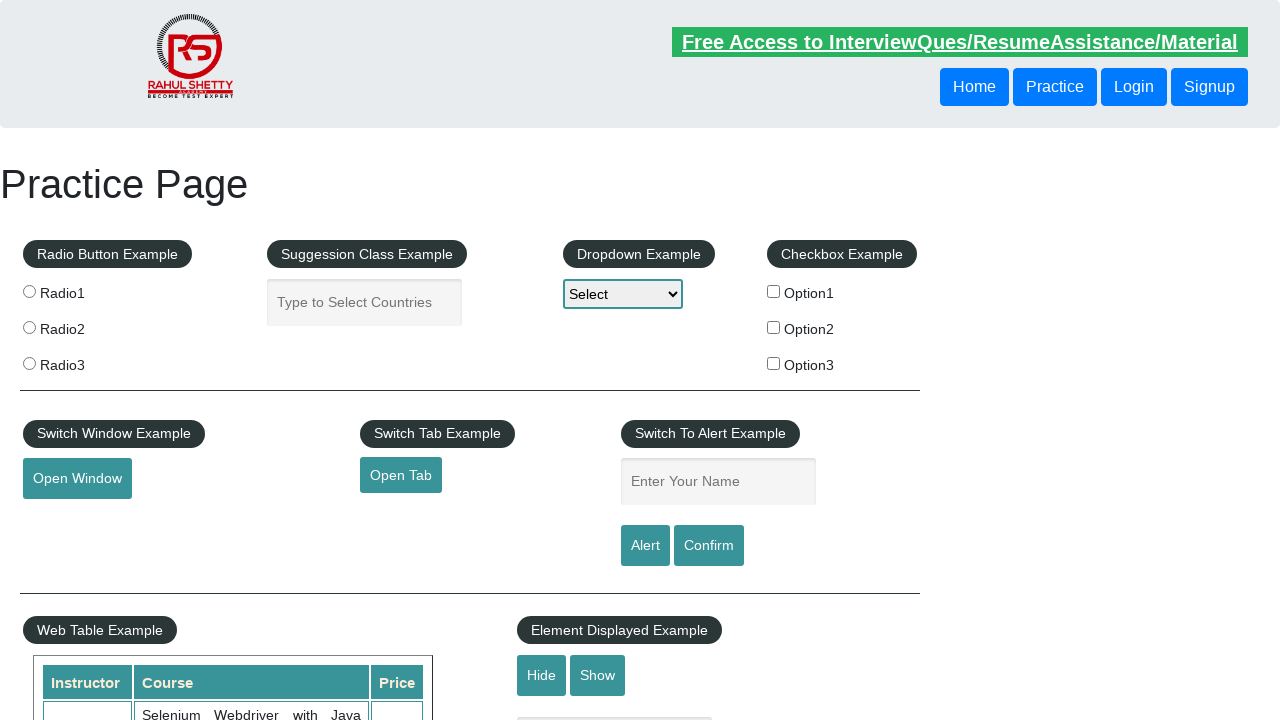

Retrieved table headers - found 3 columns
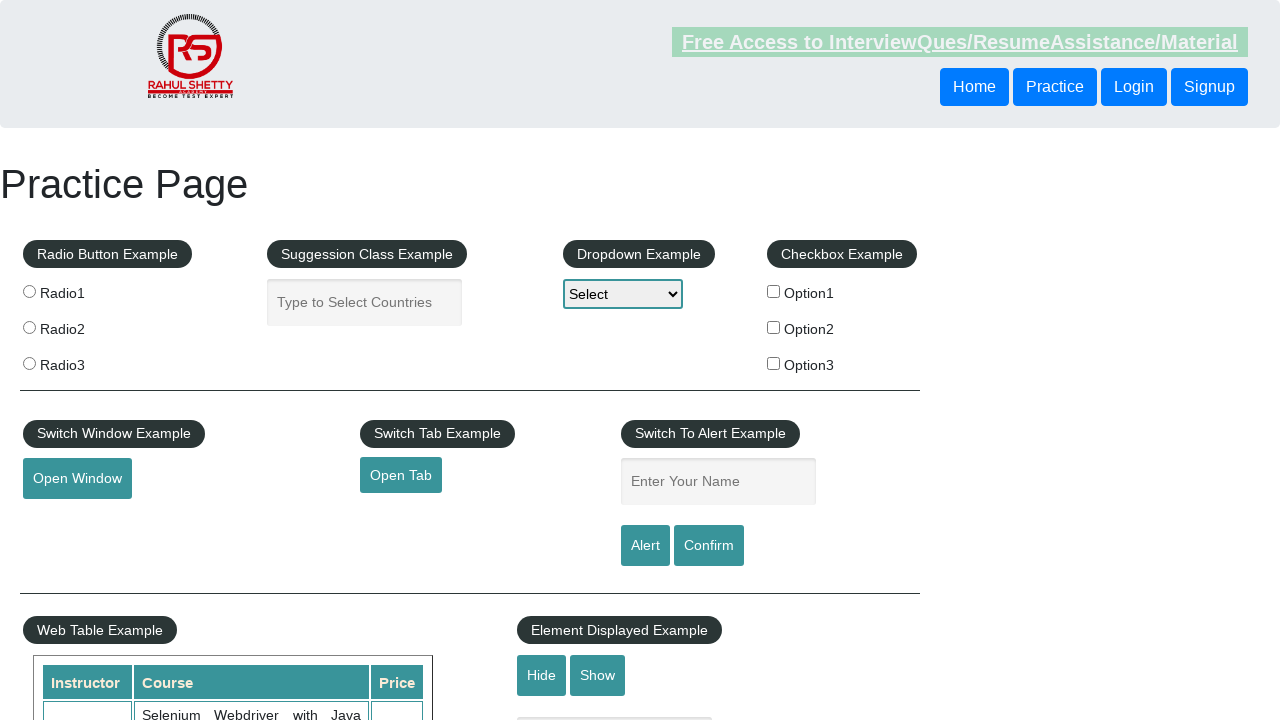

Retrieved cell content from 3rd row, 1st column: 'Rahul Shetty'
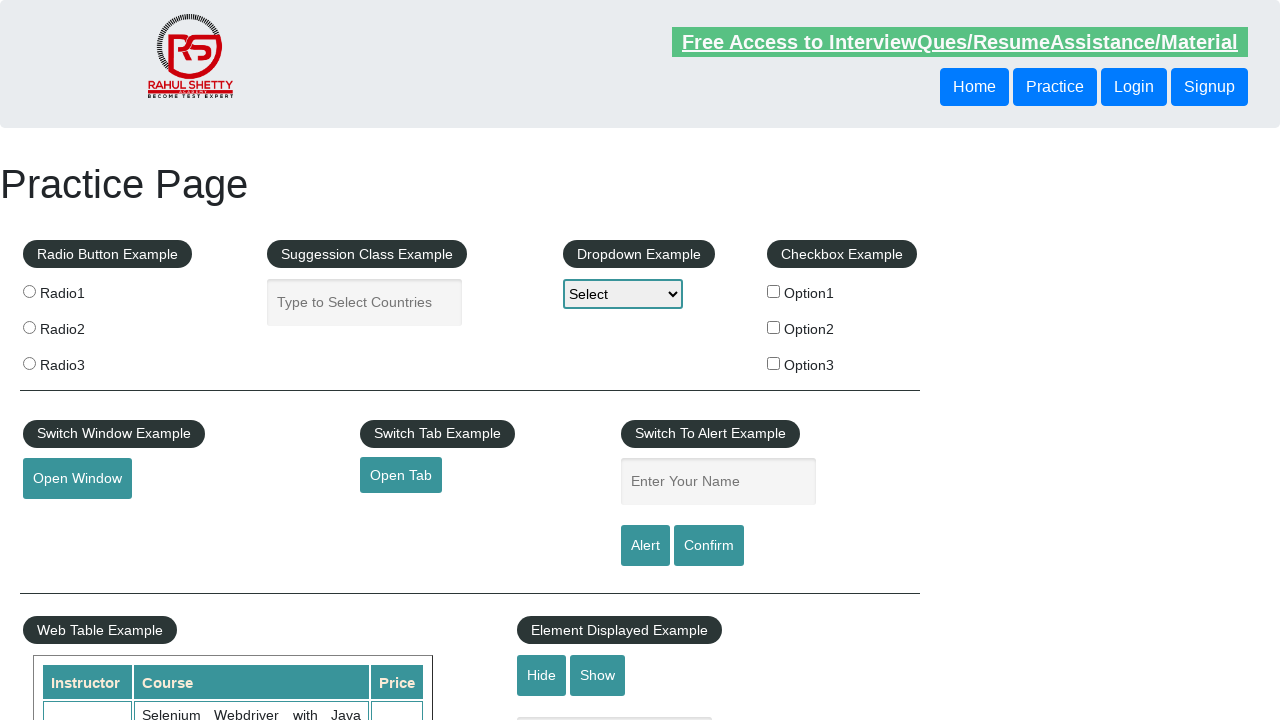

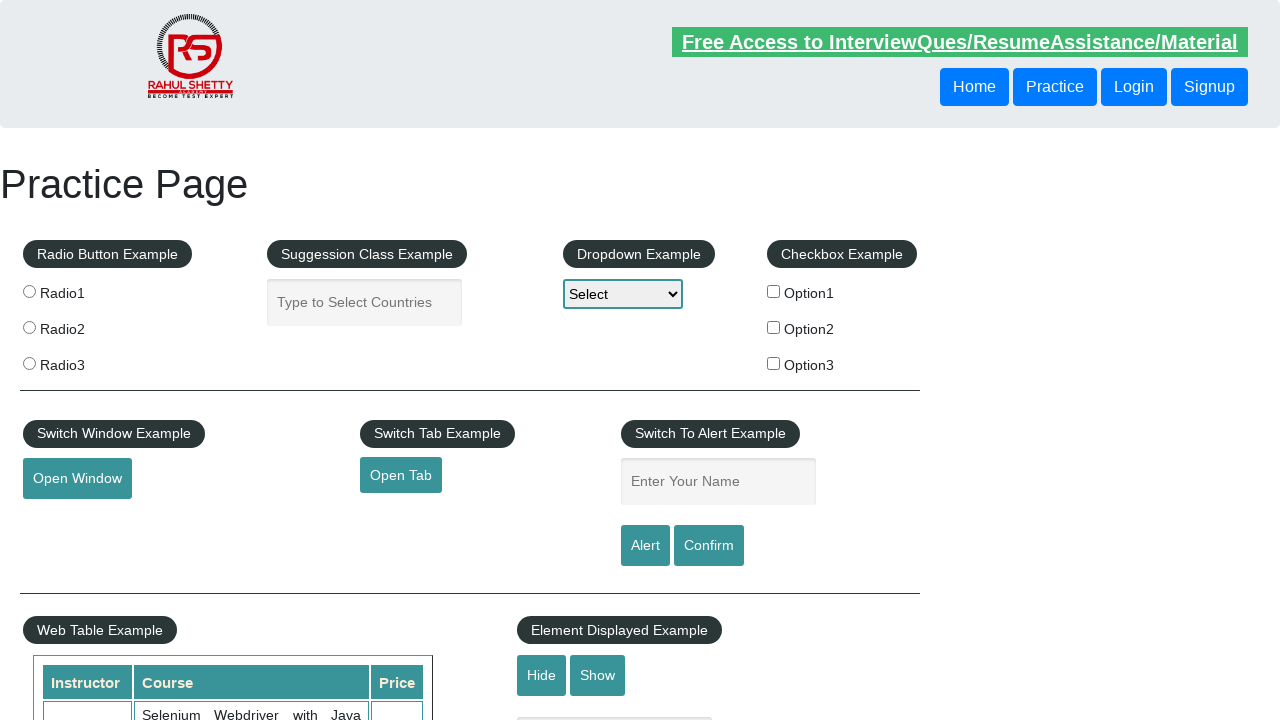